Tests dynamic loading functionality where a hidden element becomes visible after clicking a start button and waiting for a loading bar to complete

Starting URL: http://the-internet.herokuapp.com/dynamic_loading/1

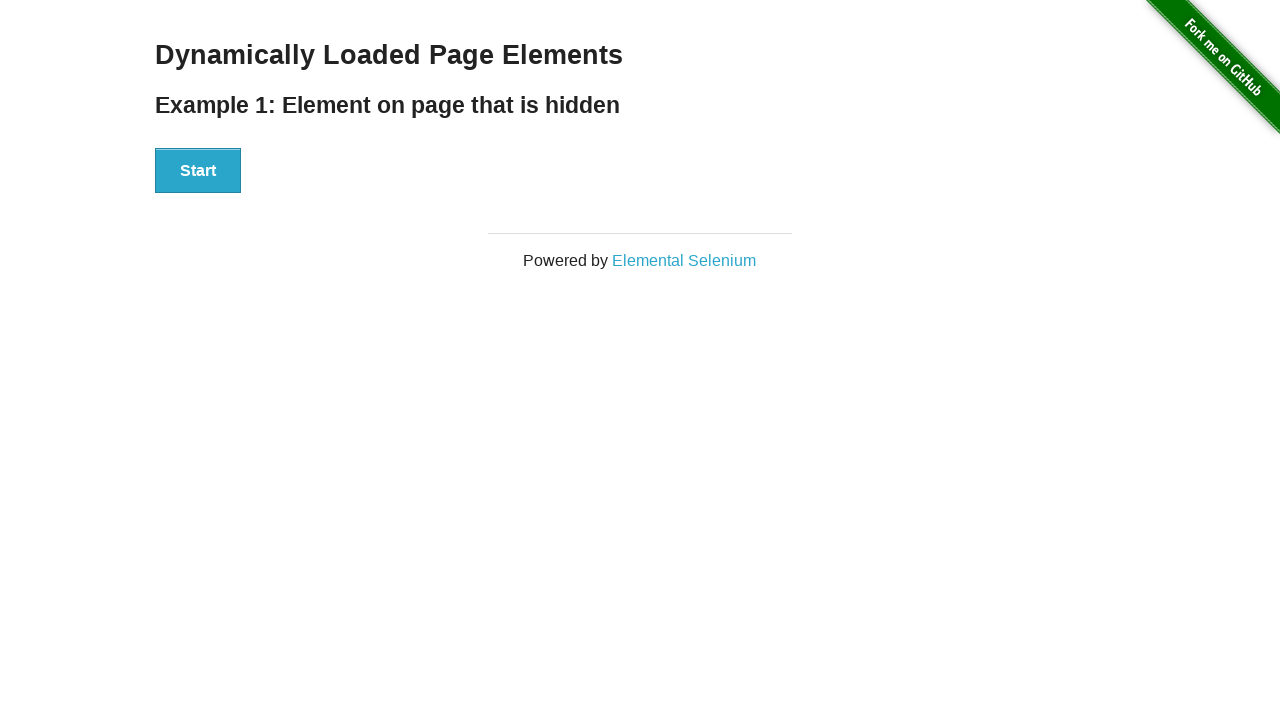

Clicked Start button to initiate dynamic loading at (198, 171) on #start button
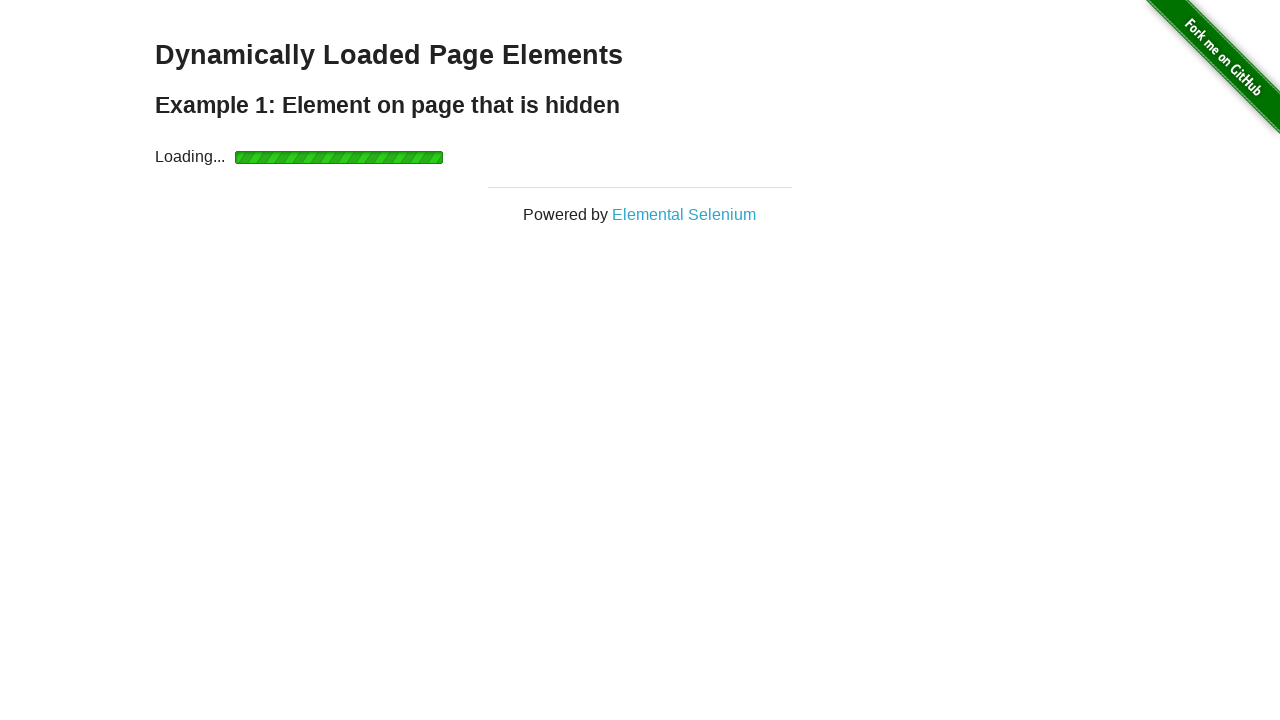

Waited for finish element to become visible after loading bar completed
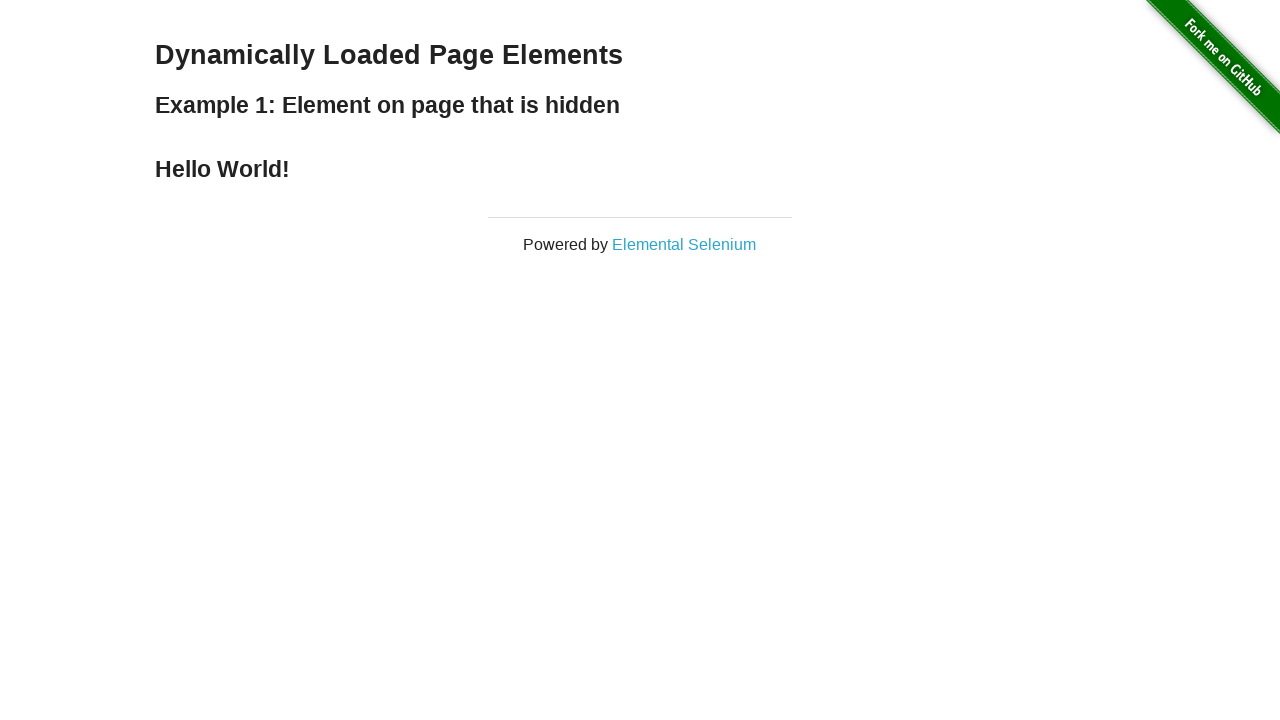

Verified that finish element is visible
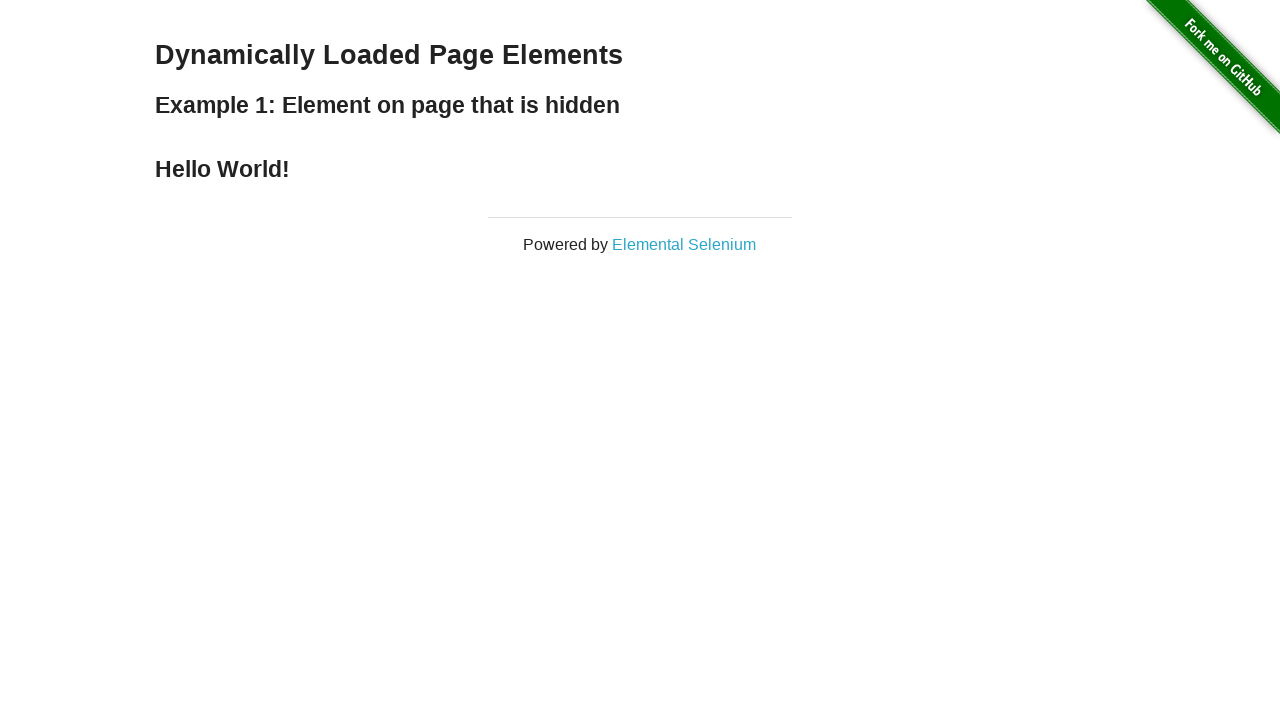

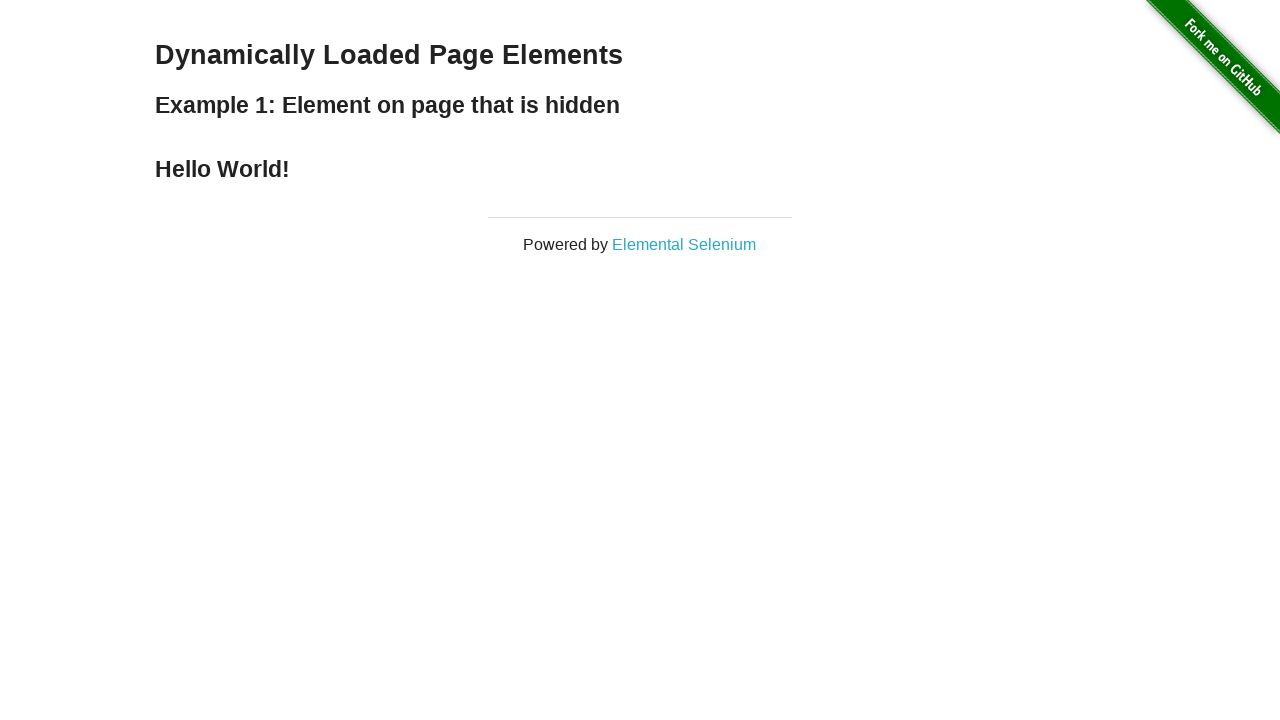